Navigates to the Rahul Shetty Academy Selenium Practice e-commerce page and verifies the page loads successfully.

Starting URL: https://rahulshettyacademy.com/seleniumPractise/#/

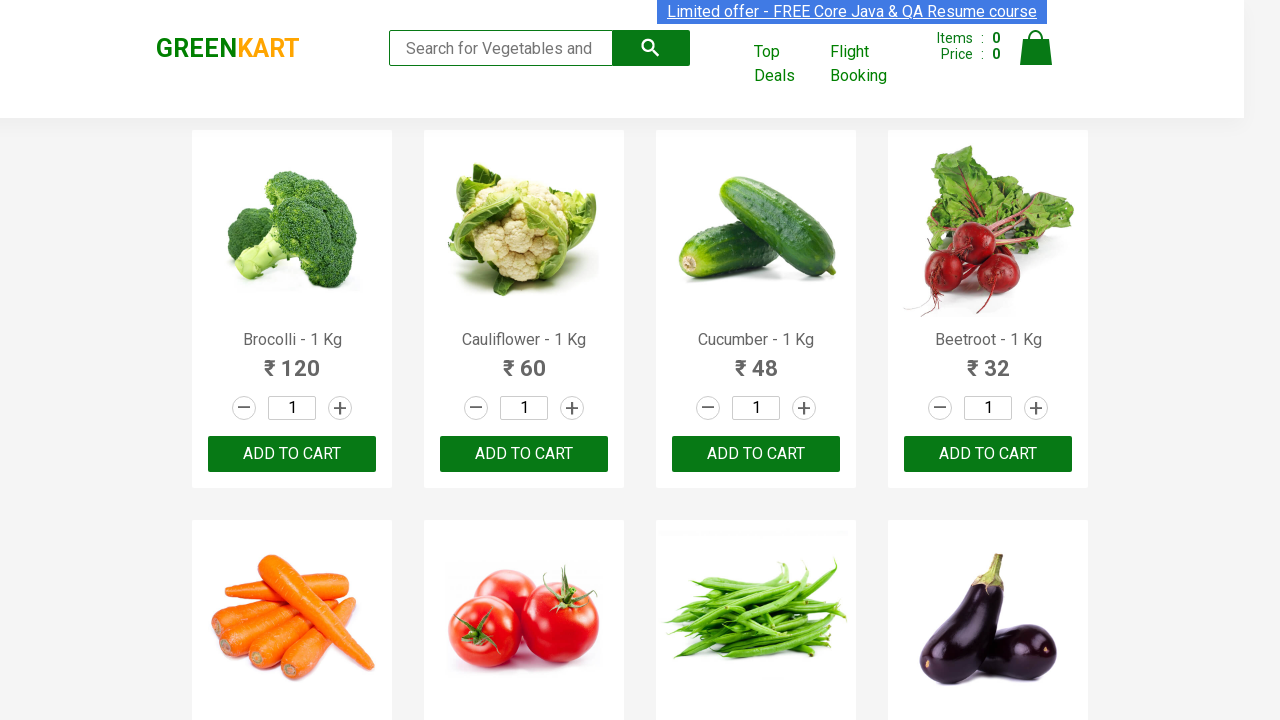

Page DOM content loaded successfully
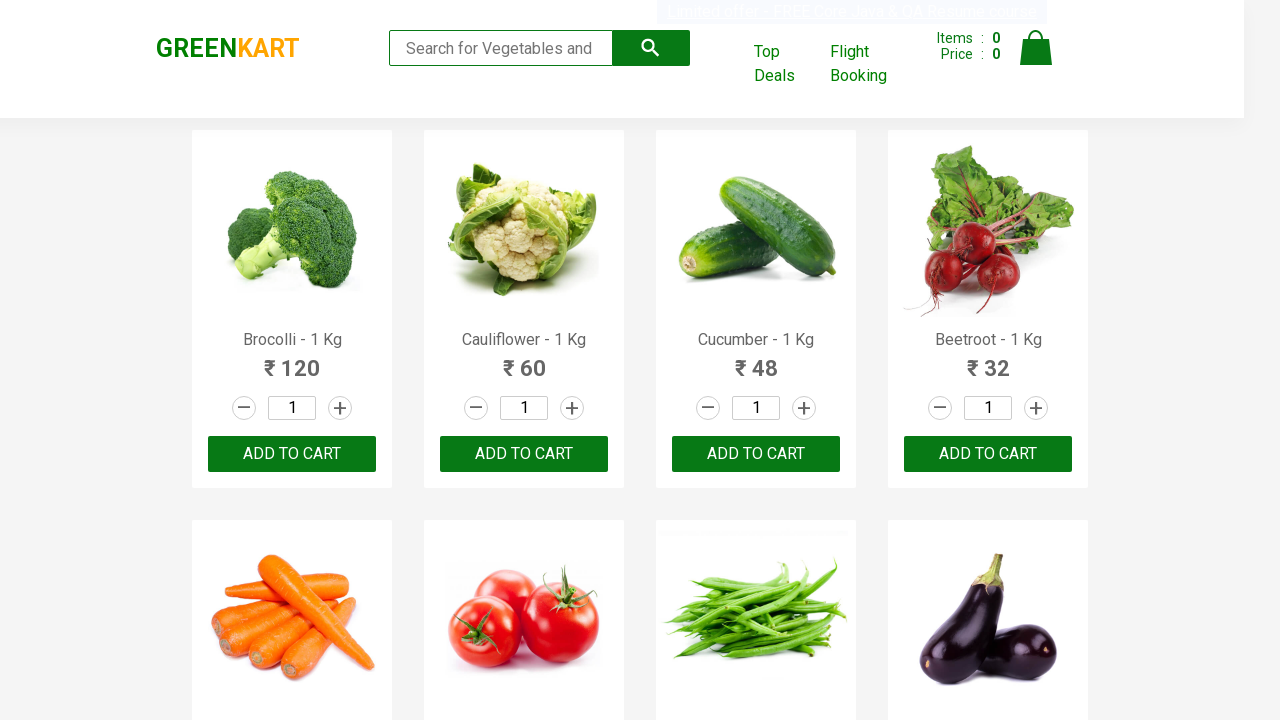

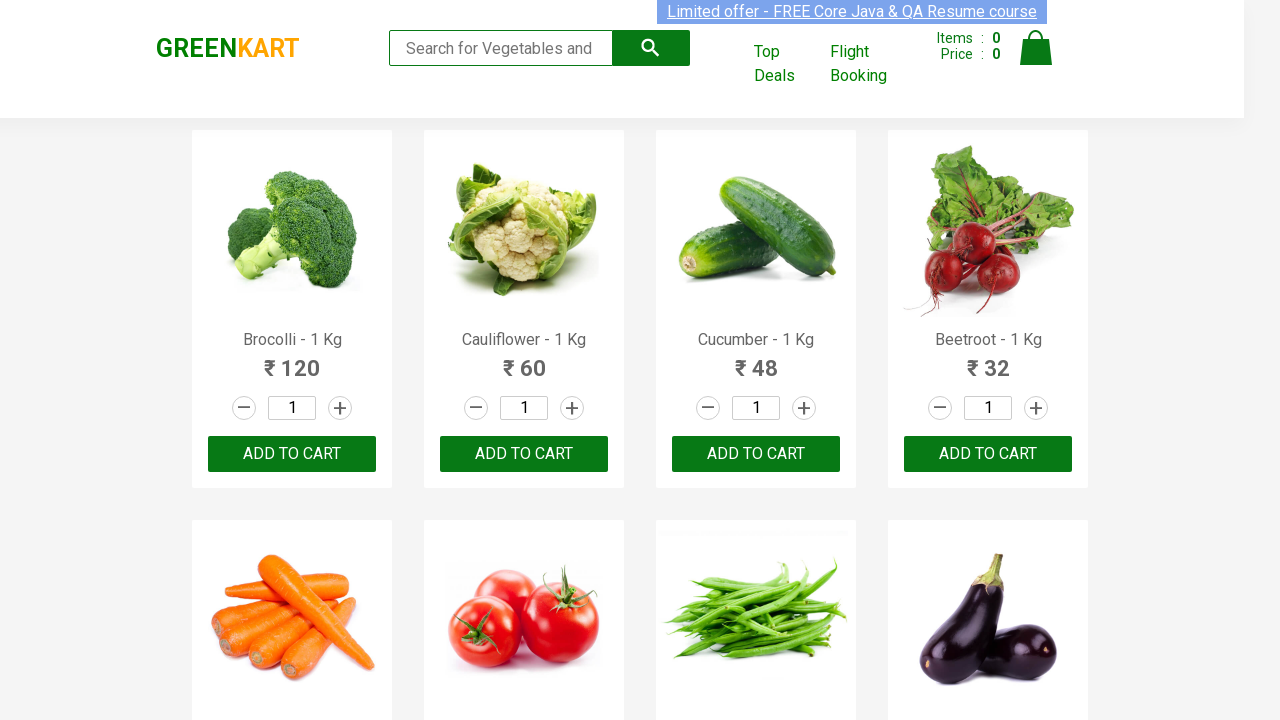